Tests button interactions on DemoQA by performing a double-click and right-click on different buttons, then verifying that confirmation messages appear for each action.

Starting URL: https://demoqa.com/buttons

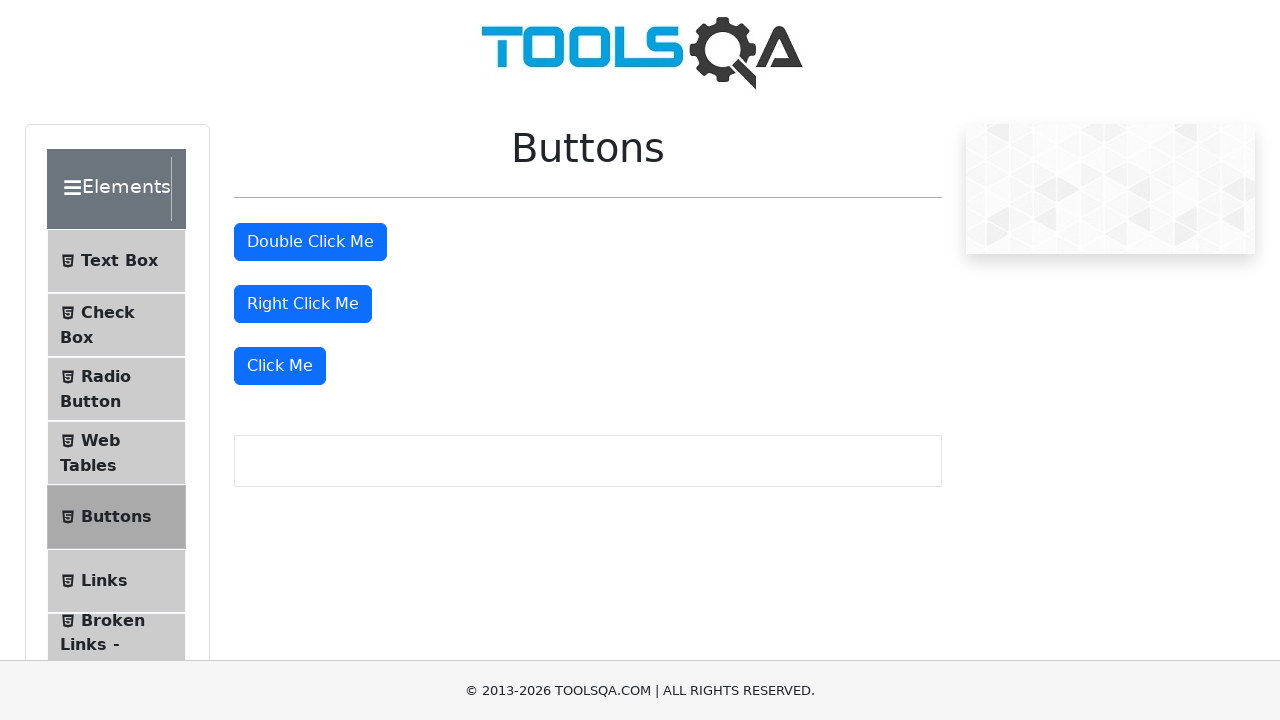

Scrolled down to make buttons visible
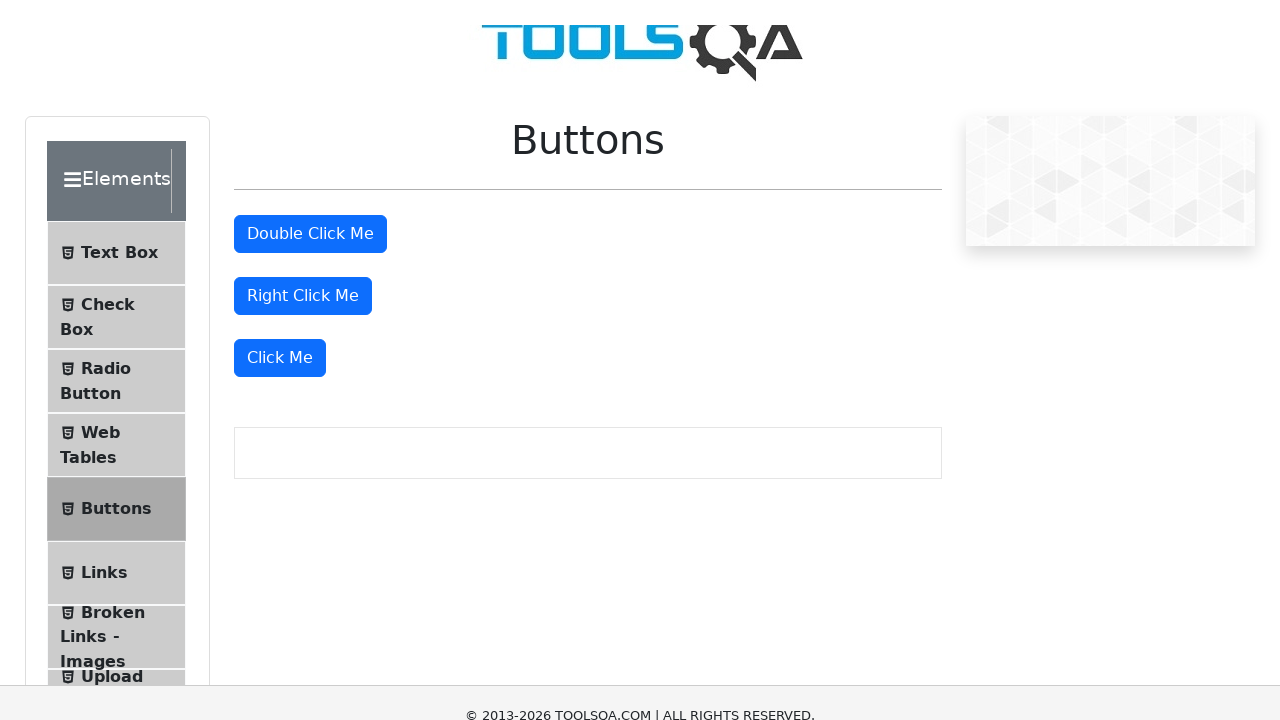

Double-clicked the double-click button at (310, 42) on xpath=//*[@id="doubleClickBtn"]
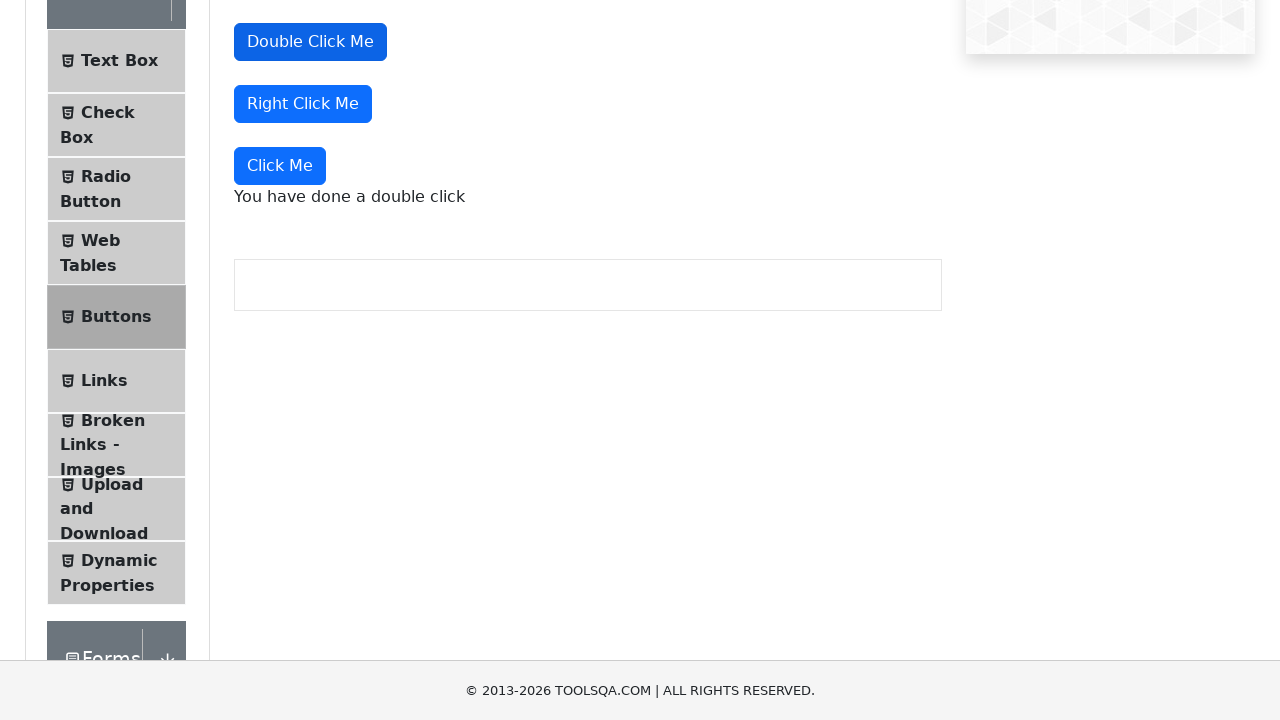

Right-clicked the right-click button at (303, 104) on //*[@id="rightClickBtn"]
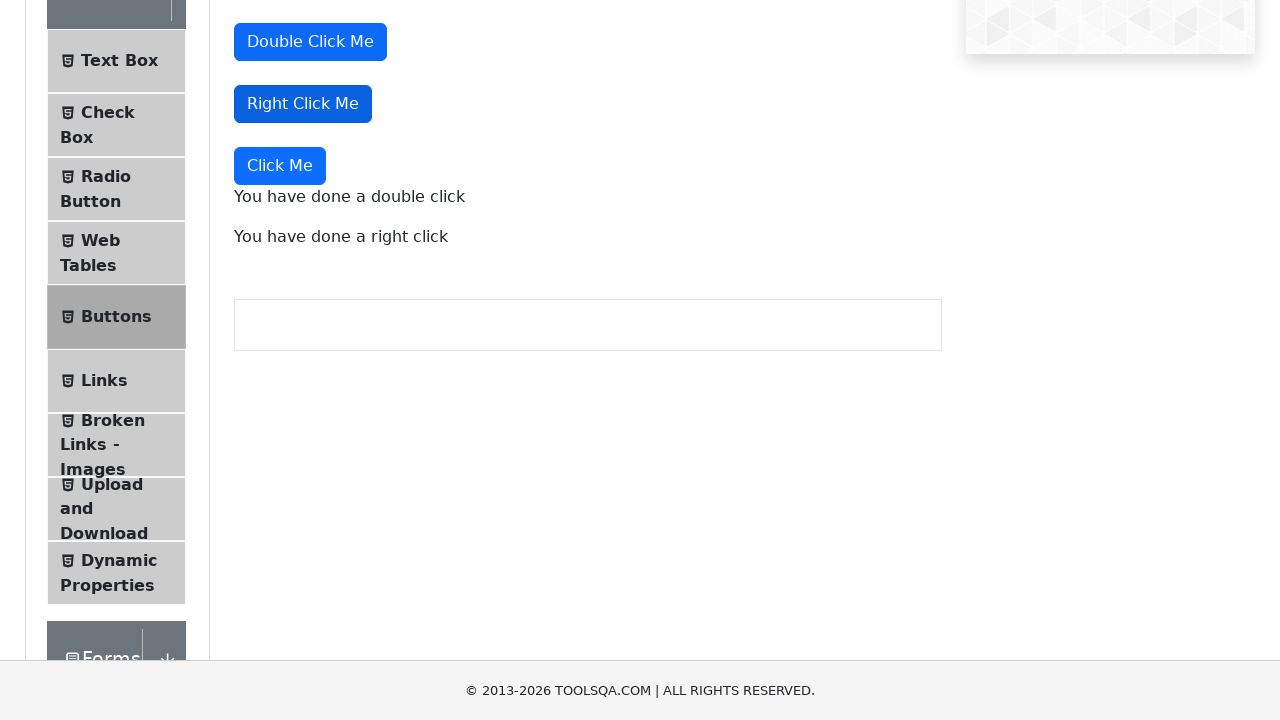

Double-click confirmation message appeared
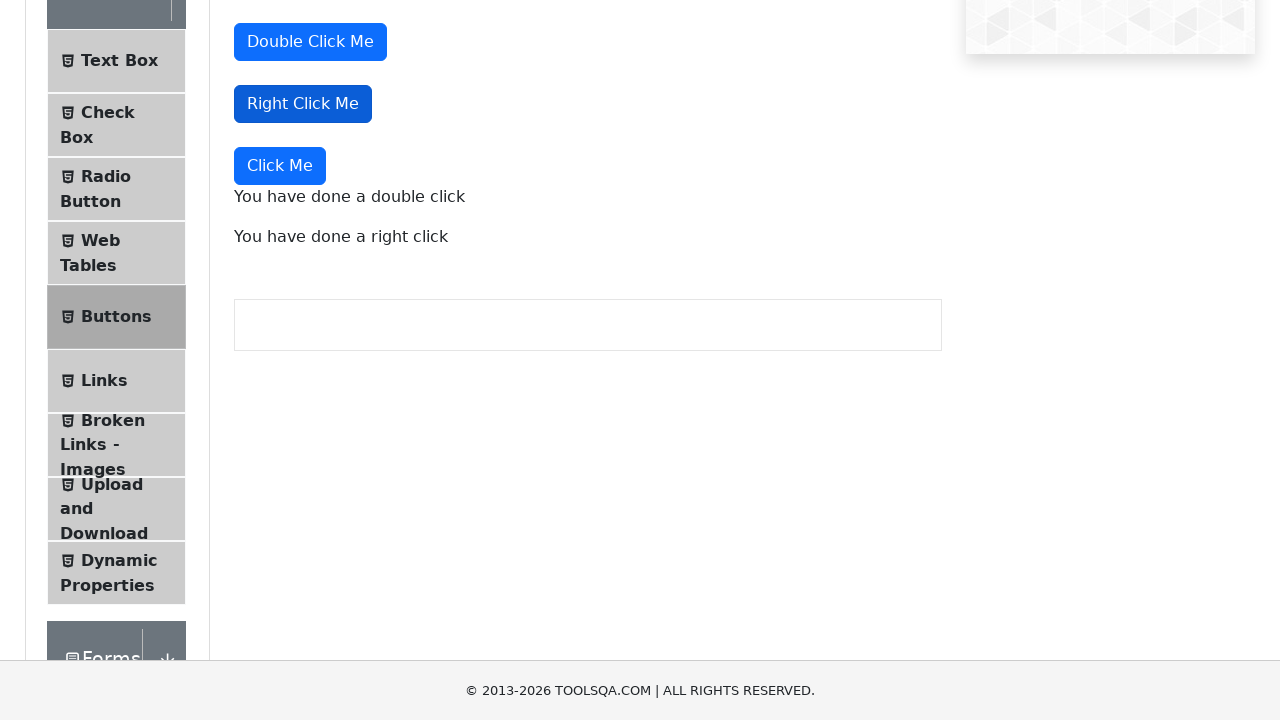

Right-click confirmation message appeared
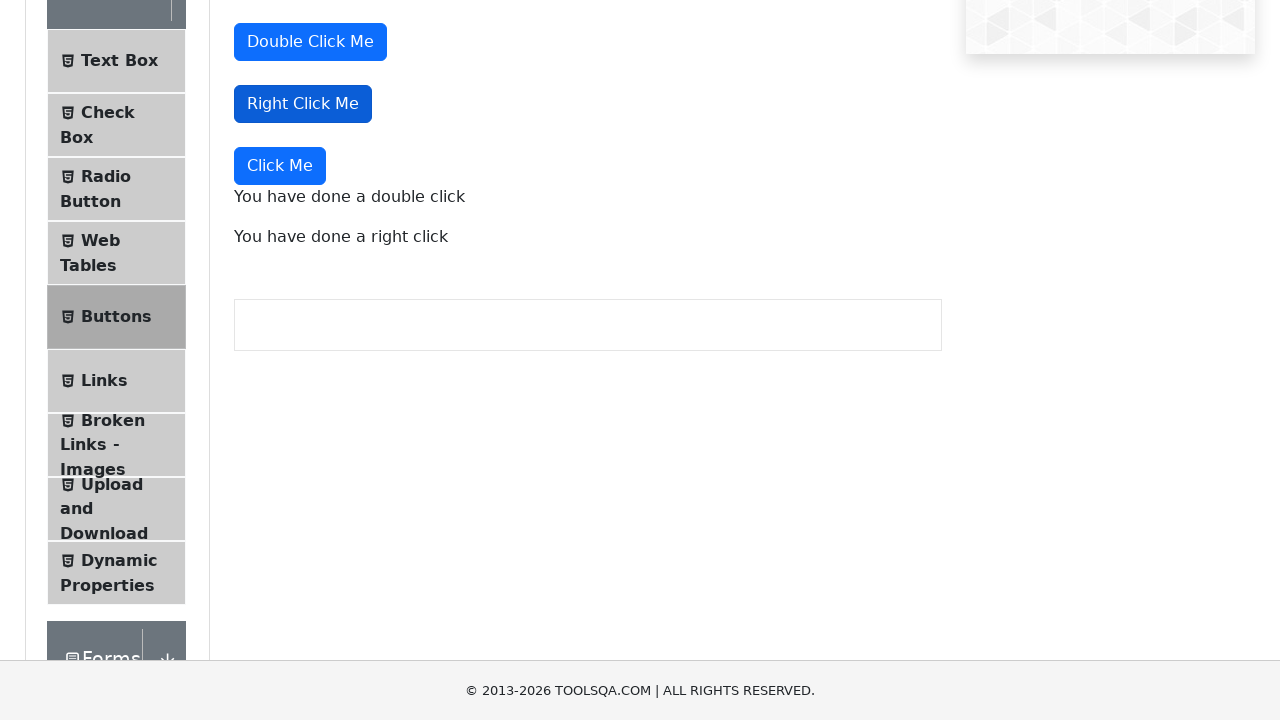

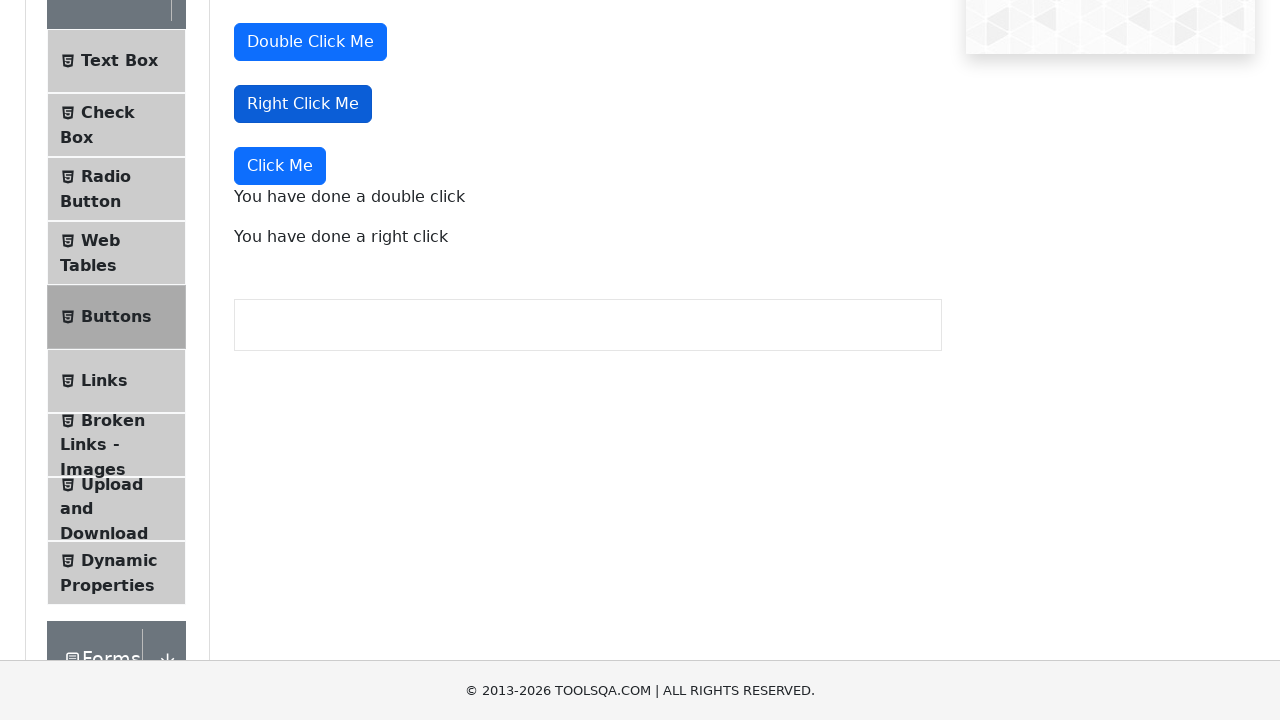